Tests that the username field is visible on the sign-up page after clicking the Sign Up link

Starting URL: https://e-commerce-client-swart.vercel.app/

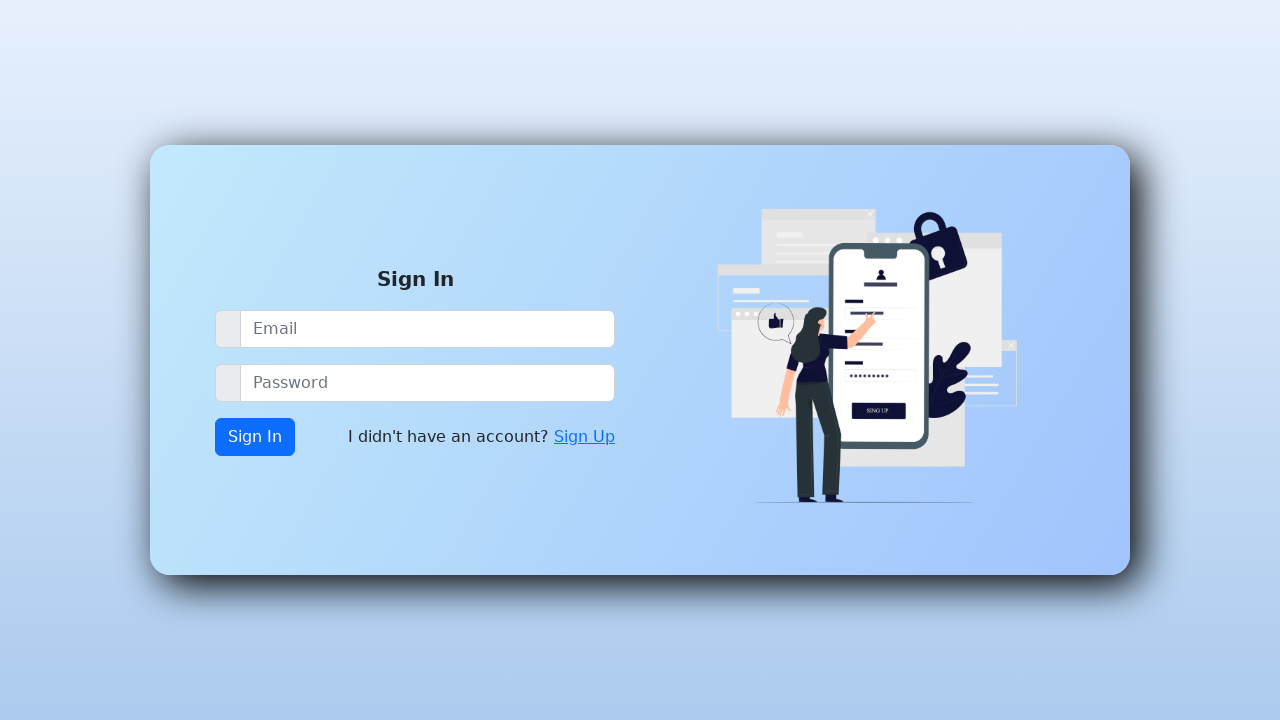

Clicked Sign Up link at (584, 437) on xpath=//a[contains(text(),'Sign Up')]
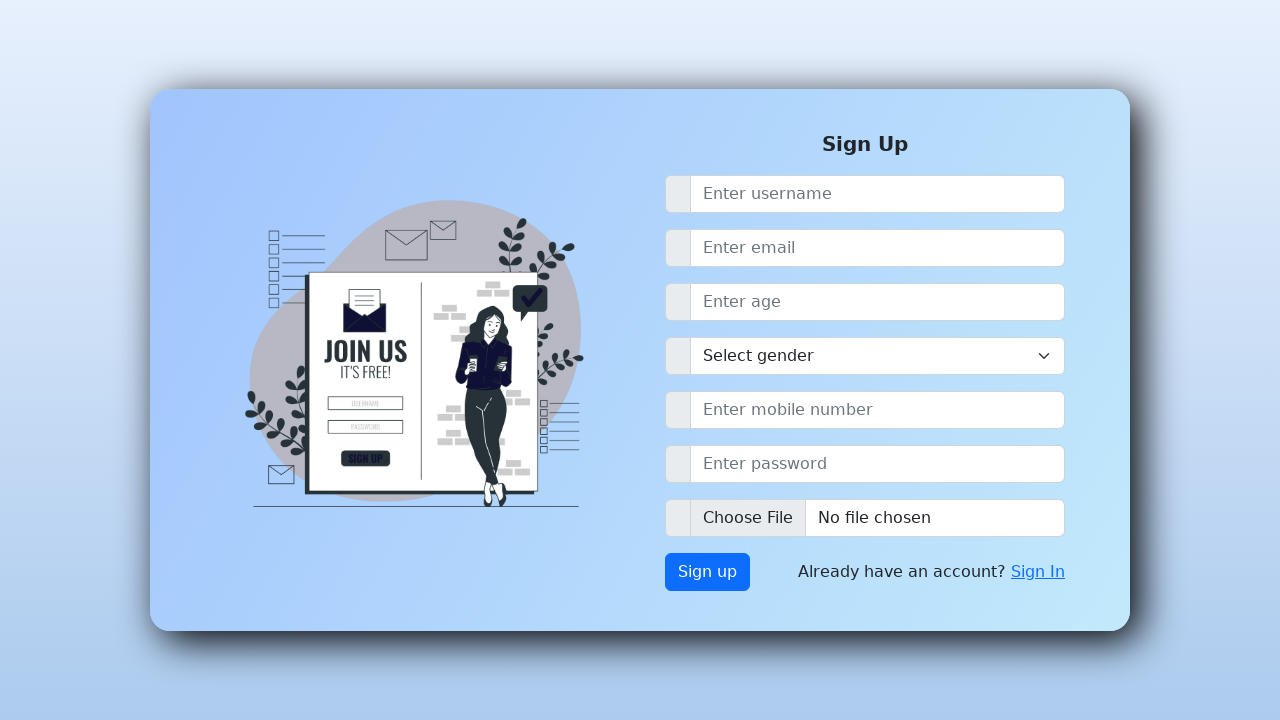

Username field became visible
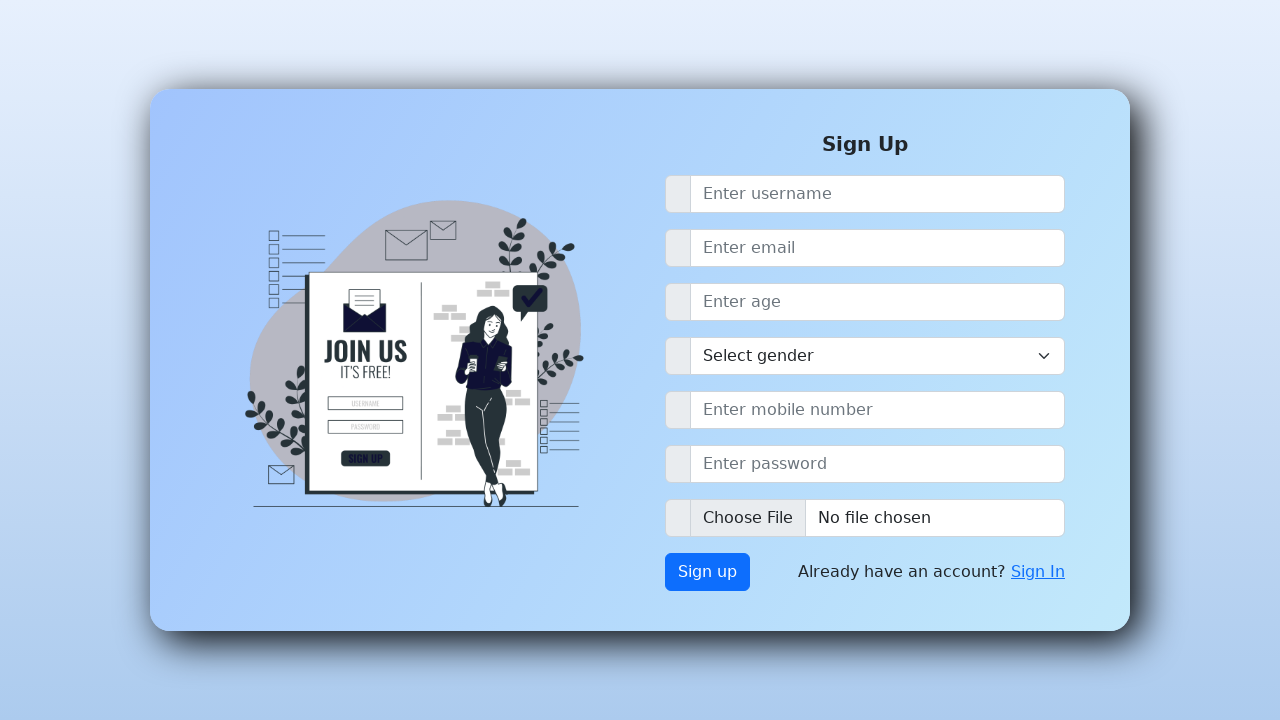

Located username field element
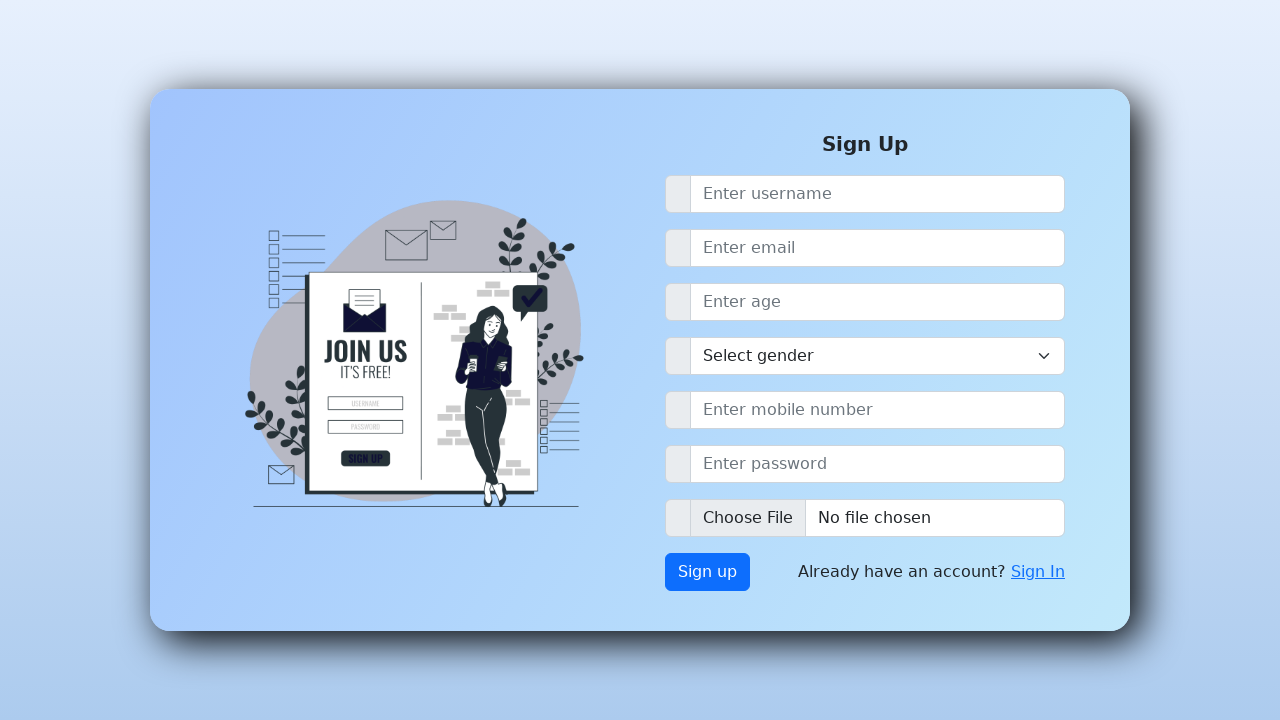

Verified username field is visible on sign-up page
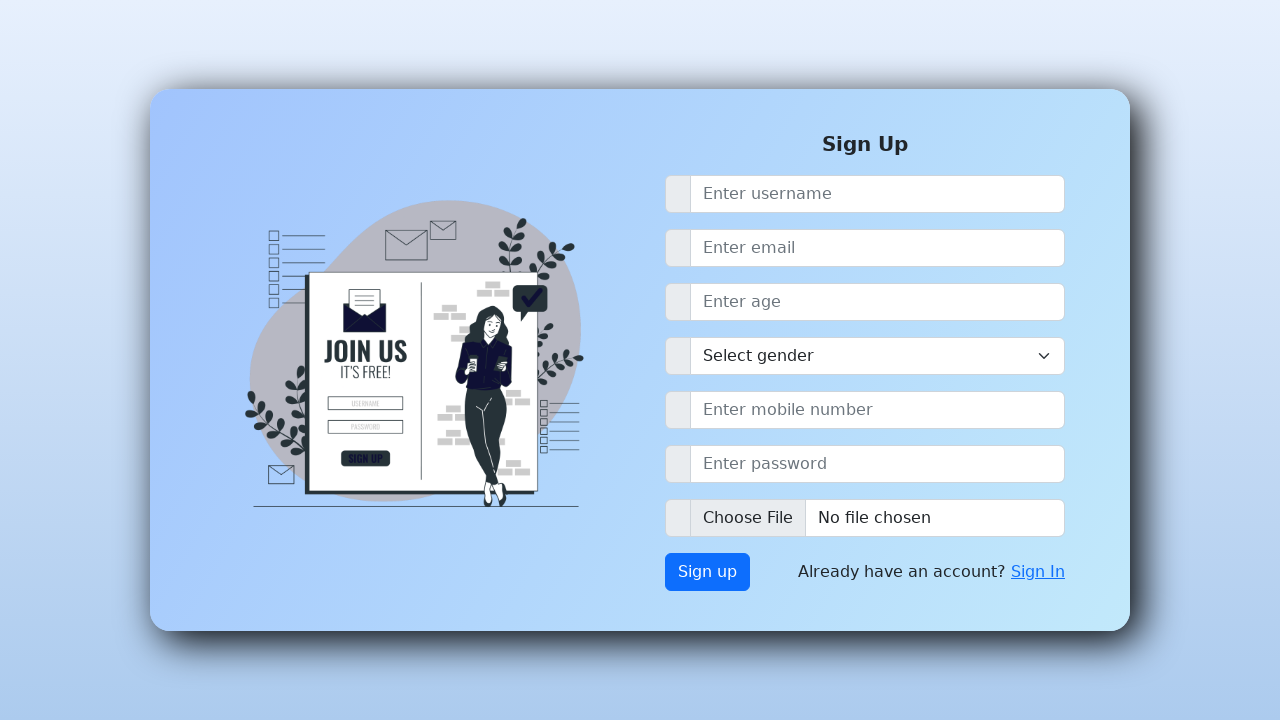

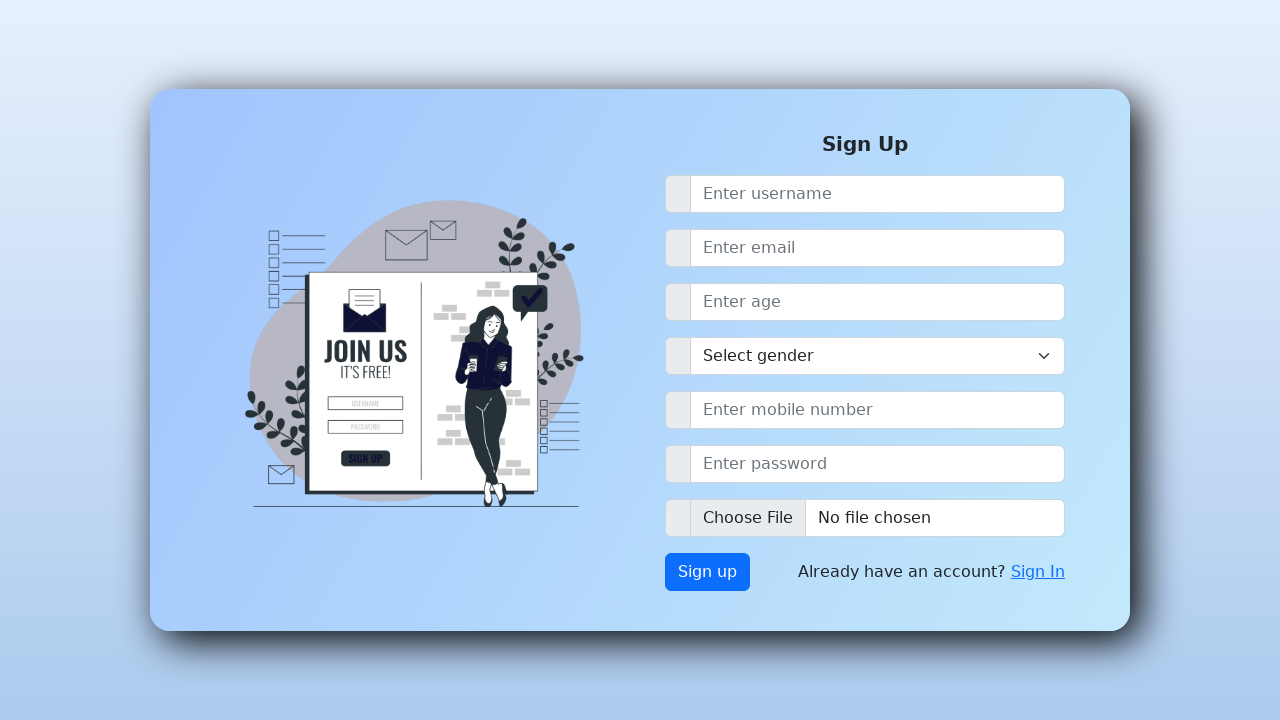